Tests iframe handling by verifying text content and interacting with checkboxes within different iframes

Starting URL: https://seleniumbase.io/demo_page

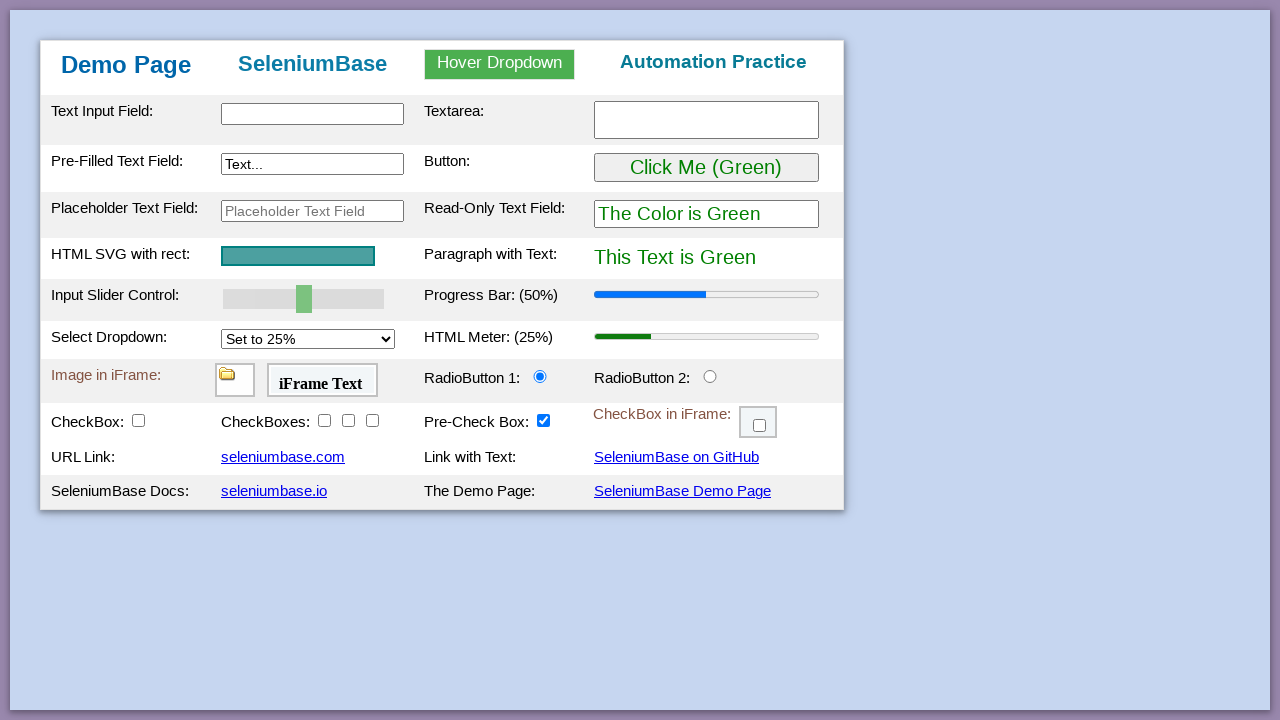

Switched to first iframe (frameName2)
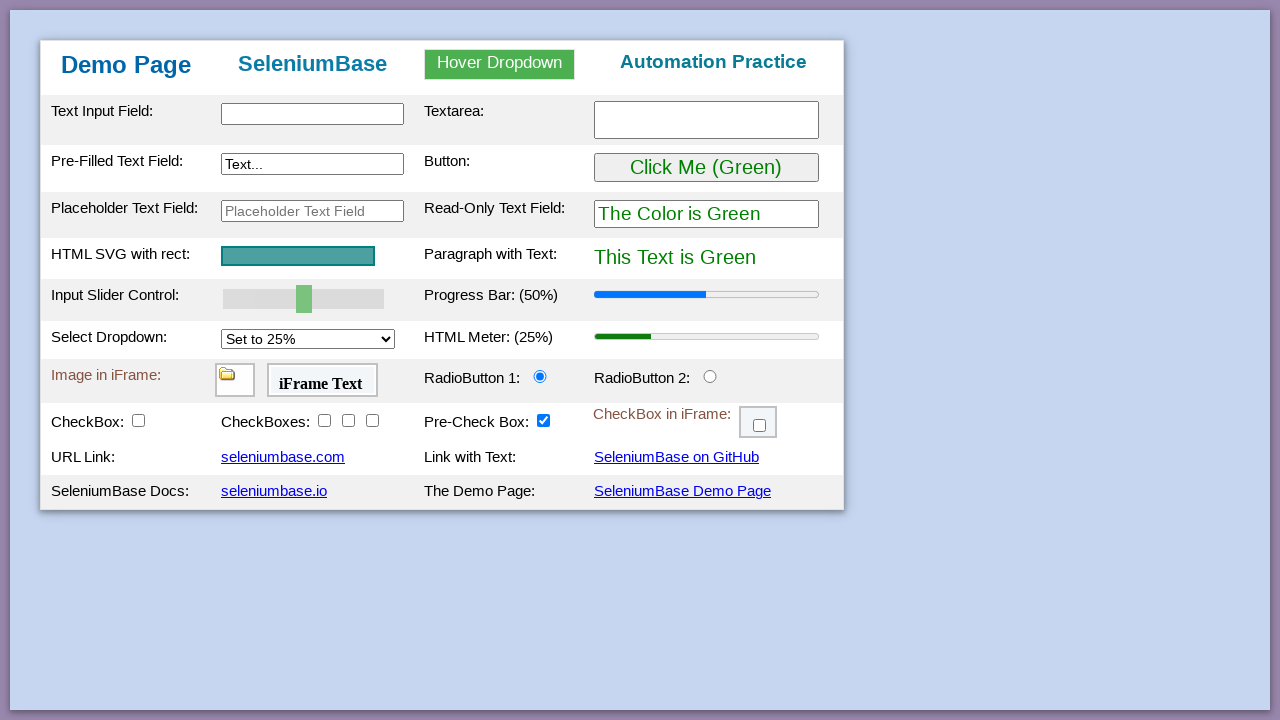

Verified 'iFrame Text' content in h4 element within first iframe
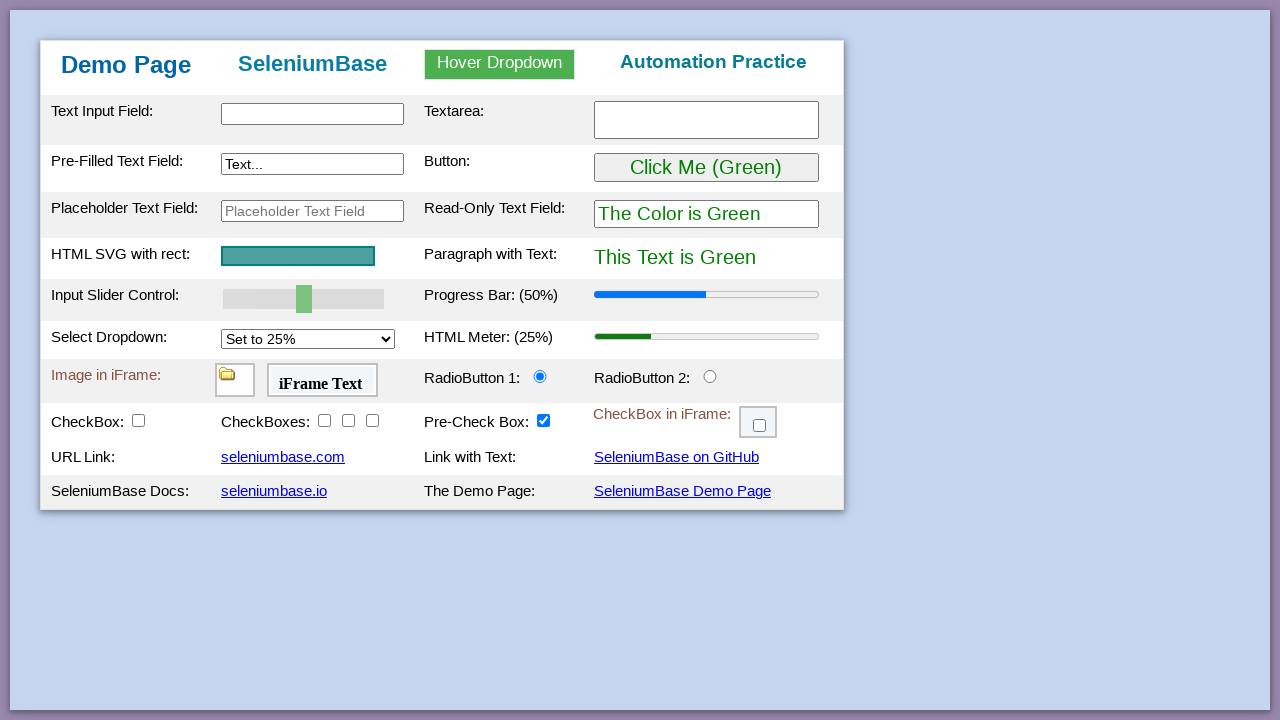

Switched to second iframe (frameName3)
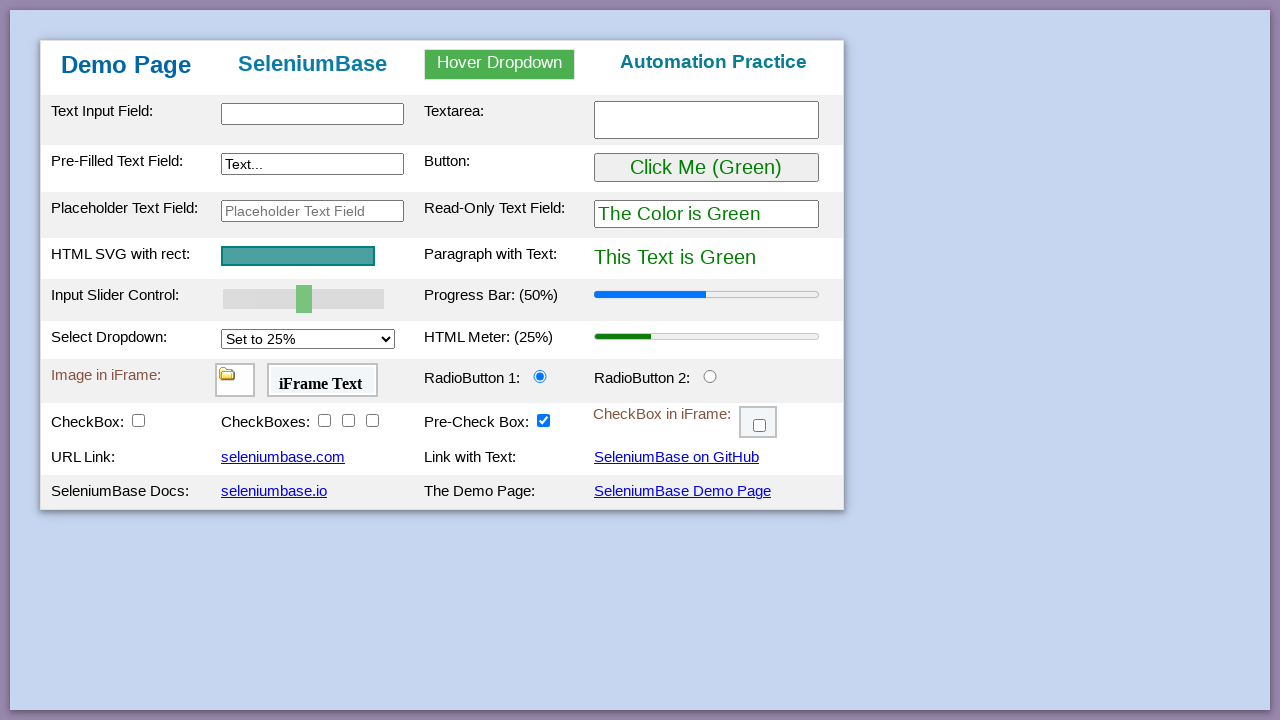

Checked checkbox with id 'checkBox6' in second iframe
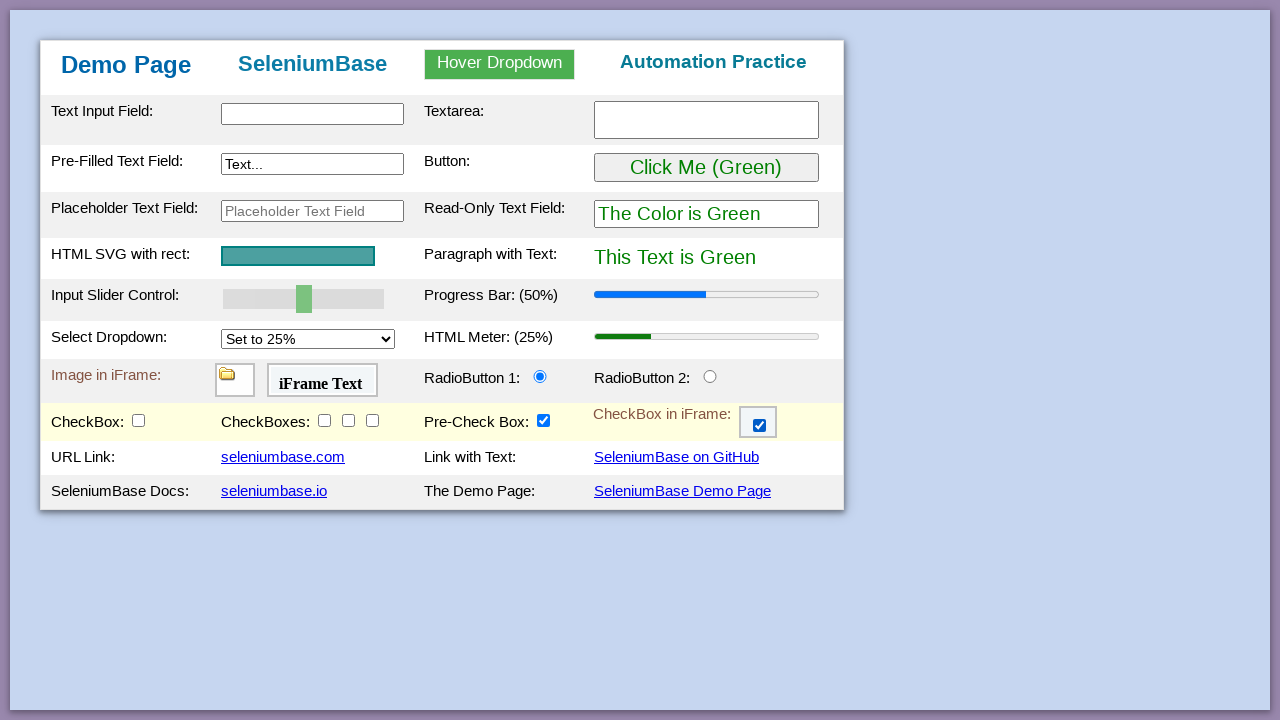

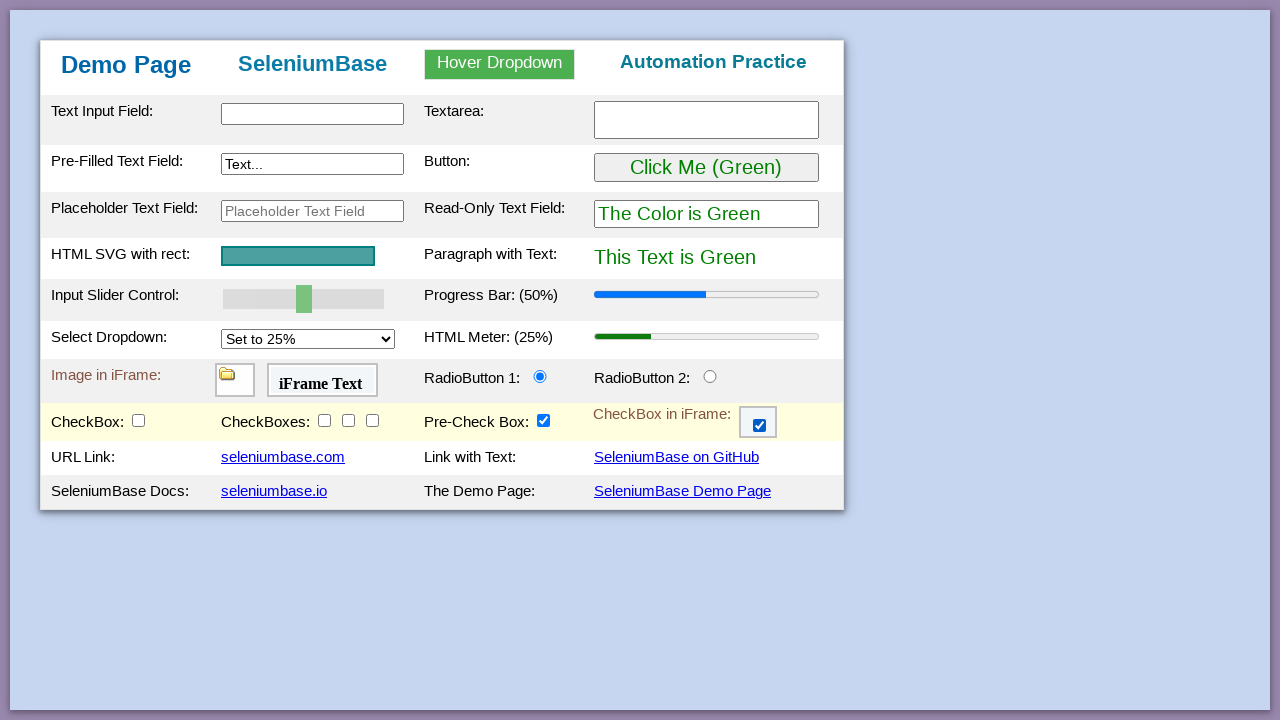